Tests handling of JavaScript prompt alerts by clicking the prompt button, entering text, and dismissing the alert

Starting URL: https://the-internet.herokuapp.com/javascript_alerts

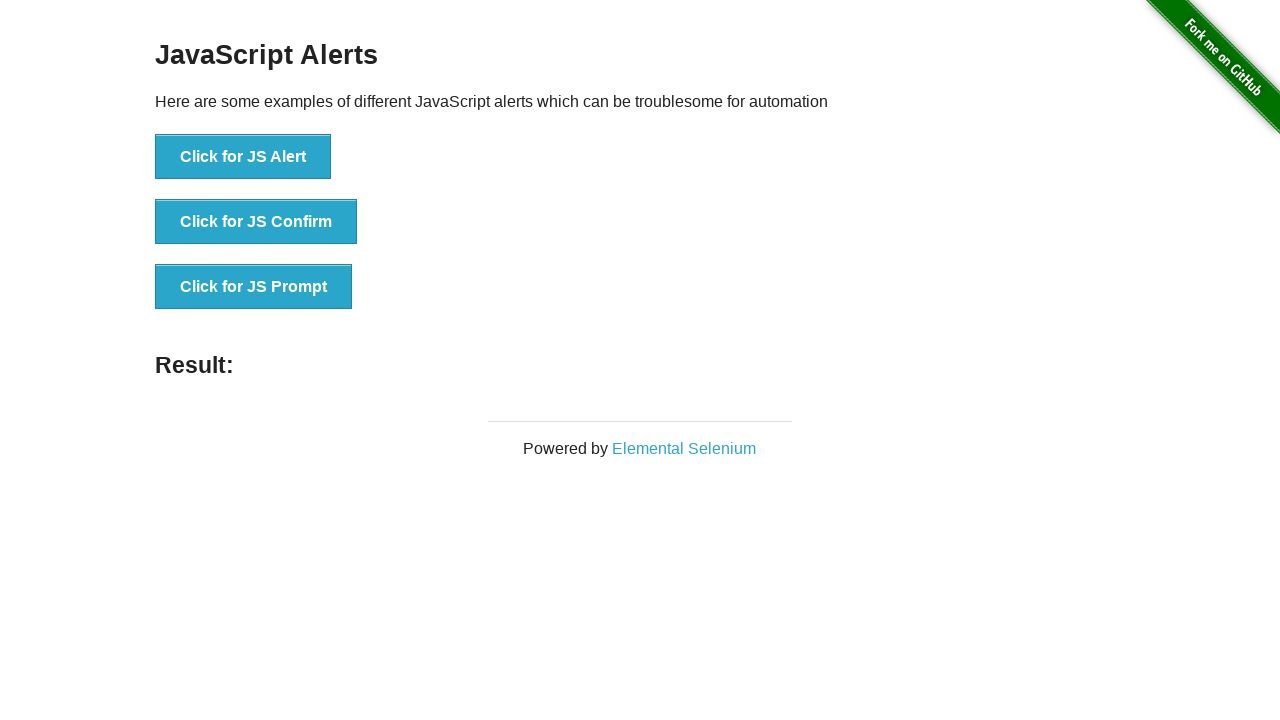

Clicked 'Click for JS Prompt' button to trigger JavaScript prompt alert at (254, 287) on text='Click for JS Prompt'
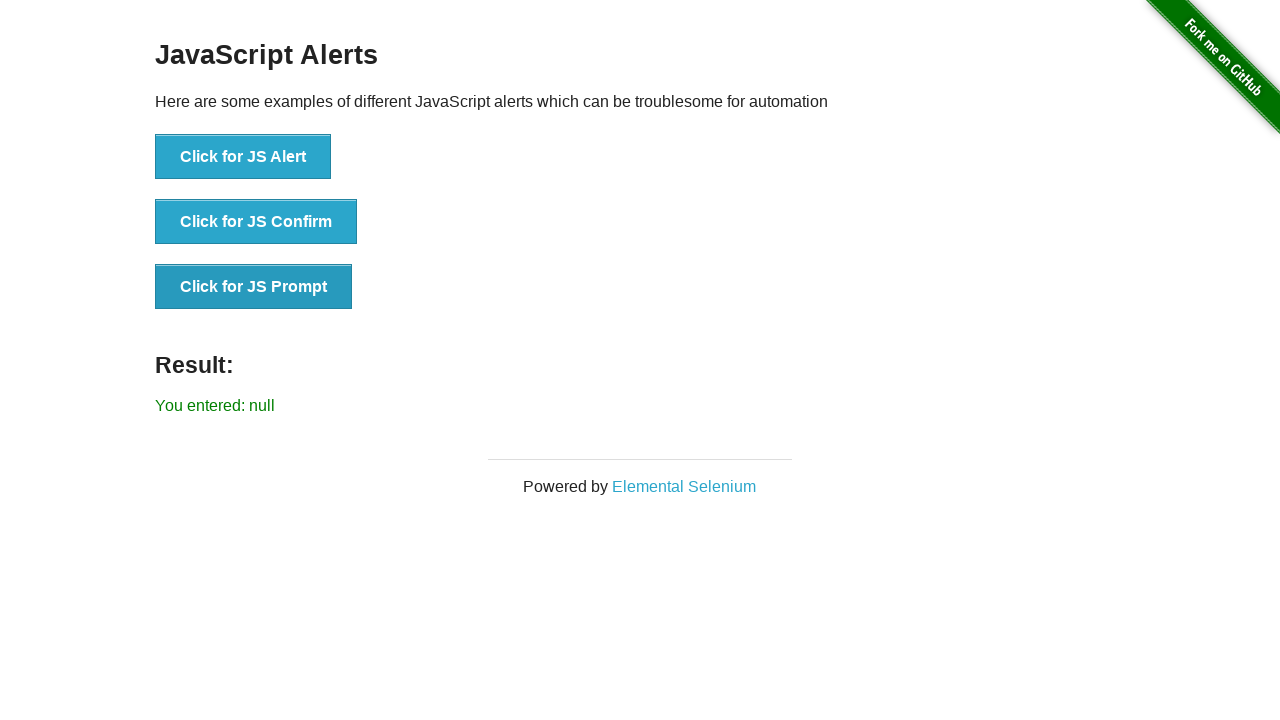

Registered dialog event listener to dismiss alerts
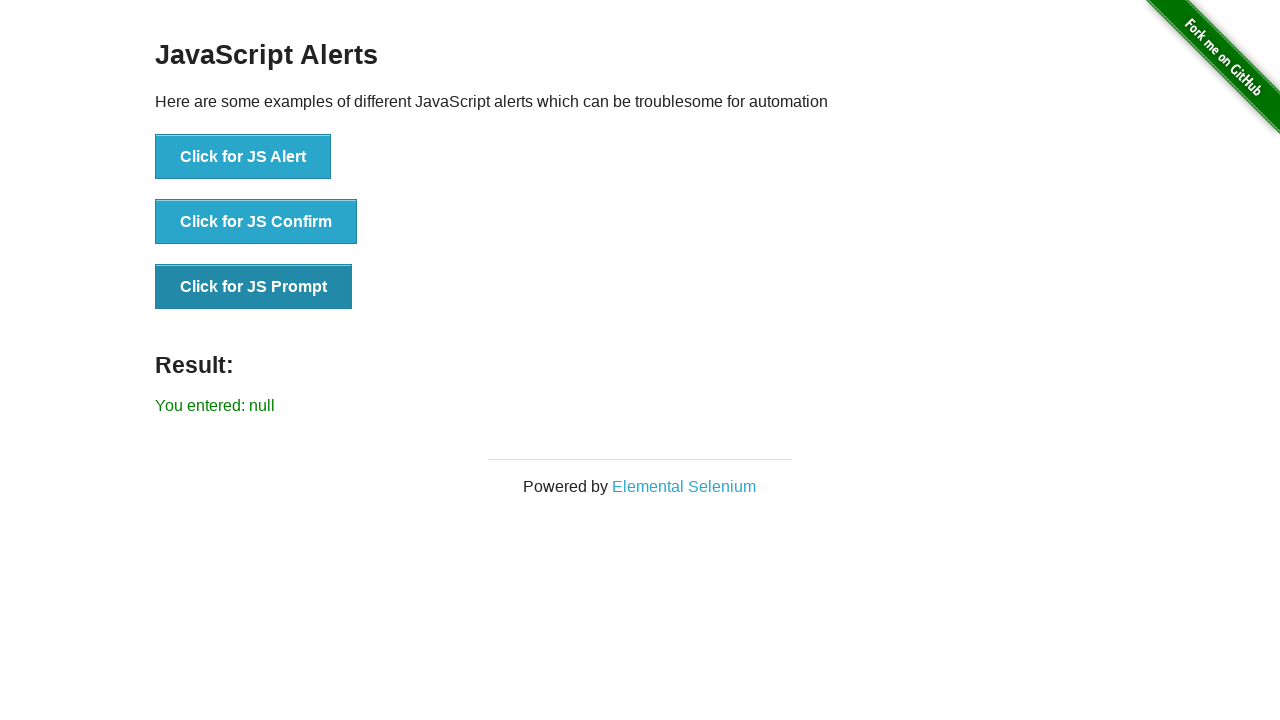

Evaluated JavaScript to override window.prompt behavior
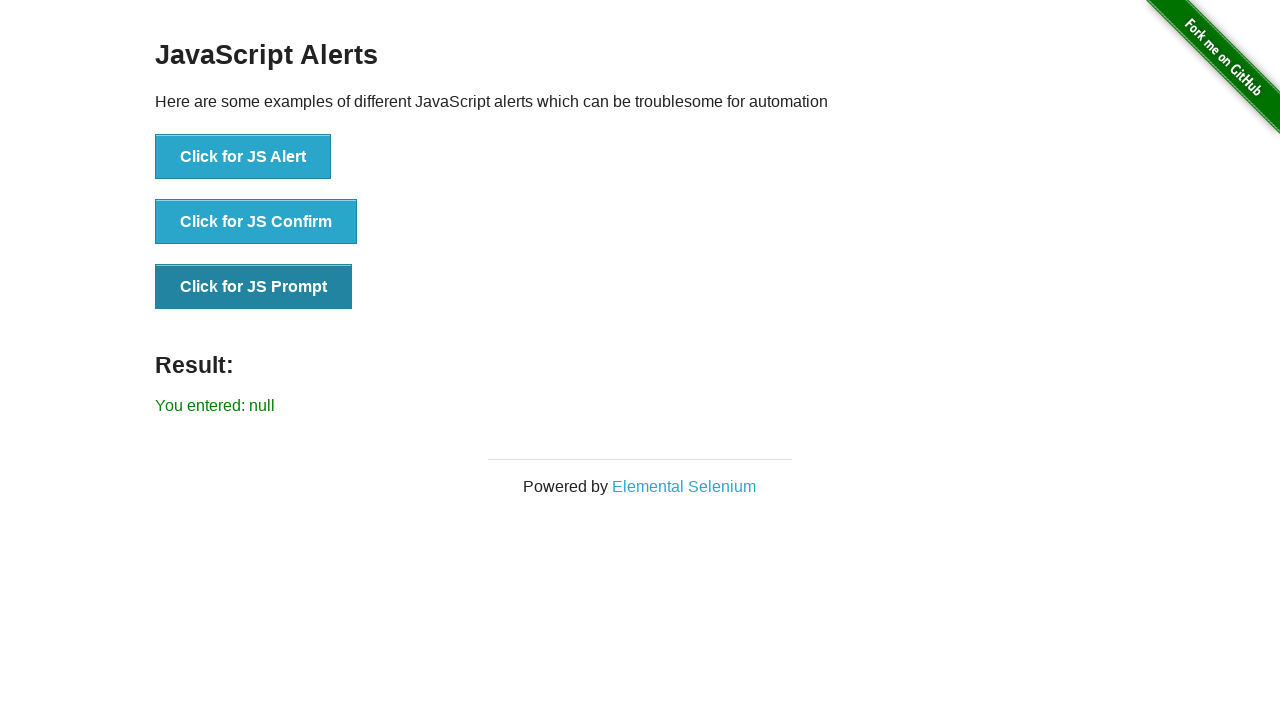

Registered one-time dialog event listener to accept prompt with text 'Basavaraj'
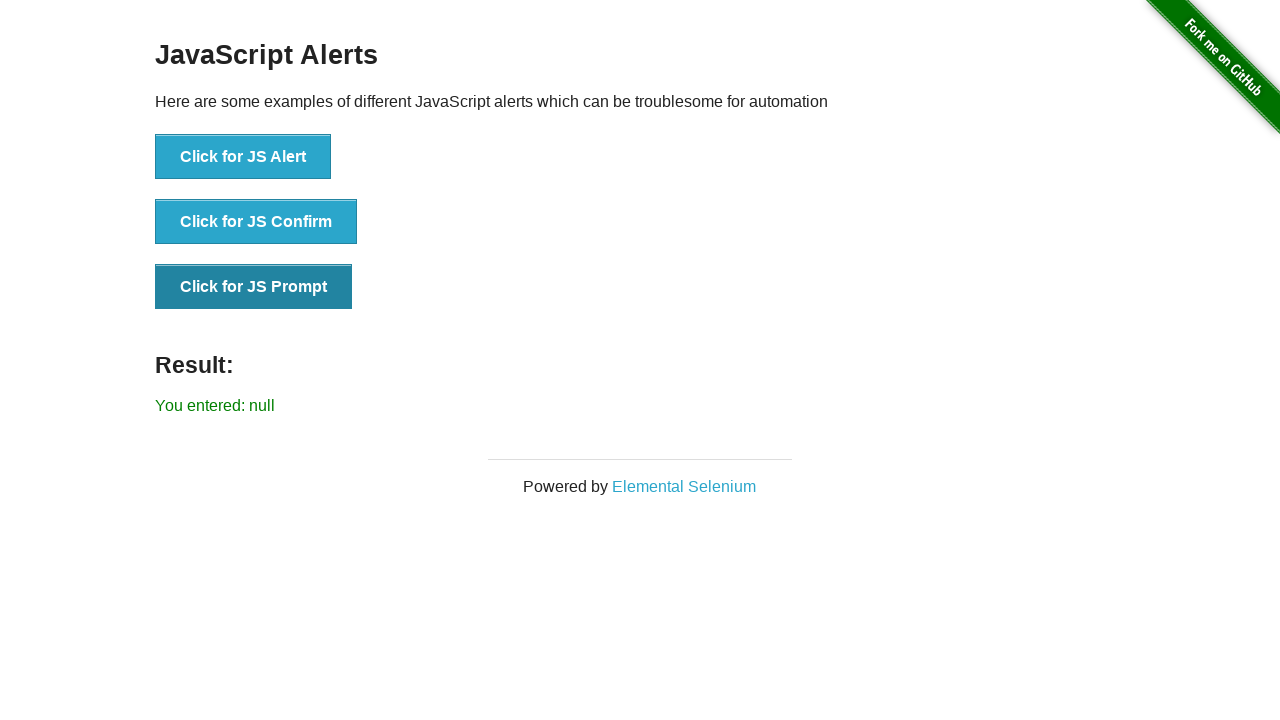

Clicked 'Click for JS Prompt' button again to trigger prompt with handler at (254, 287) on text='Click for JS Prompt'
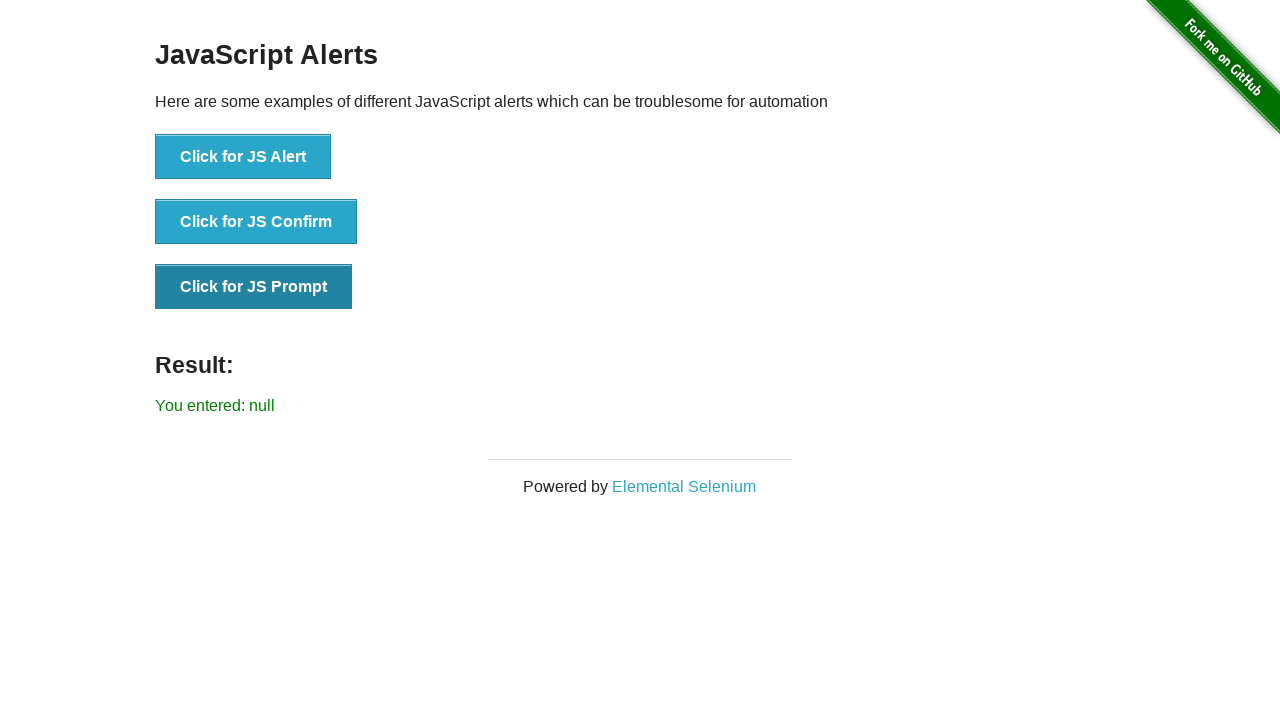

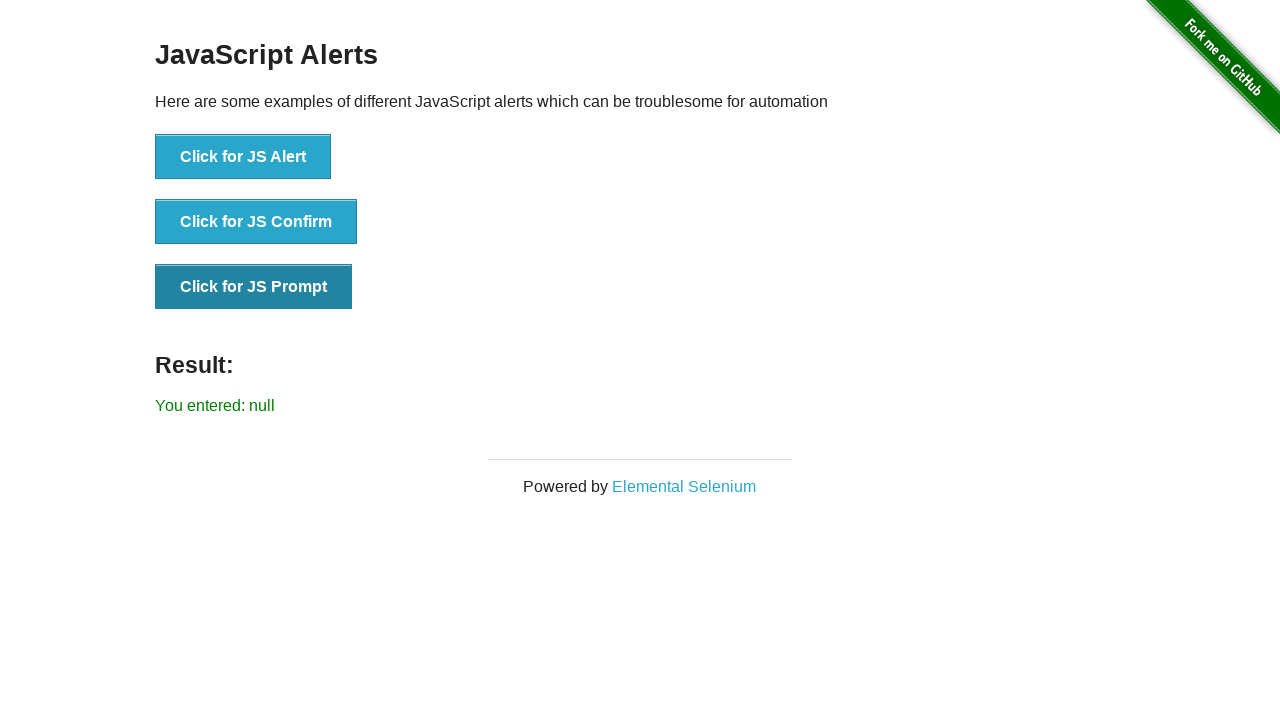